Verifies that an input element can be located by tag name

Starting URL: https://selectorshub.com/xpath-practice-page/

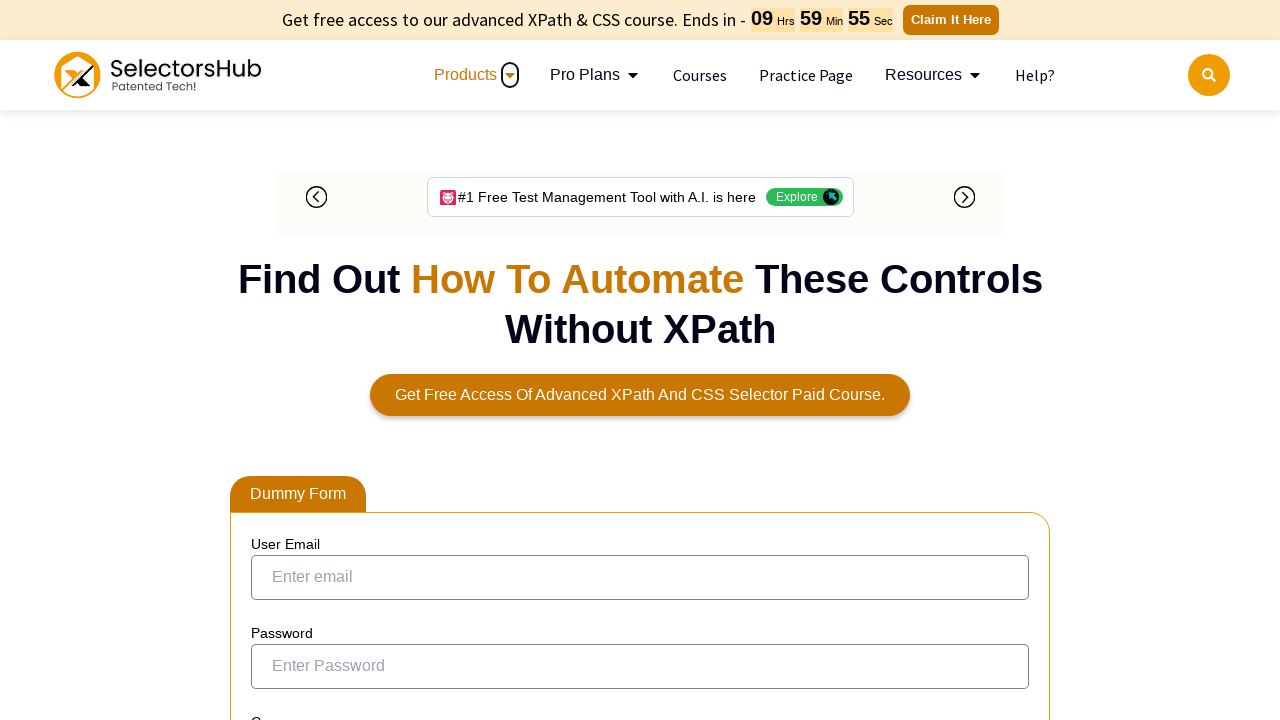

Waited for input element to be available on the page
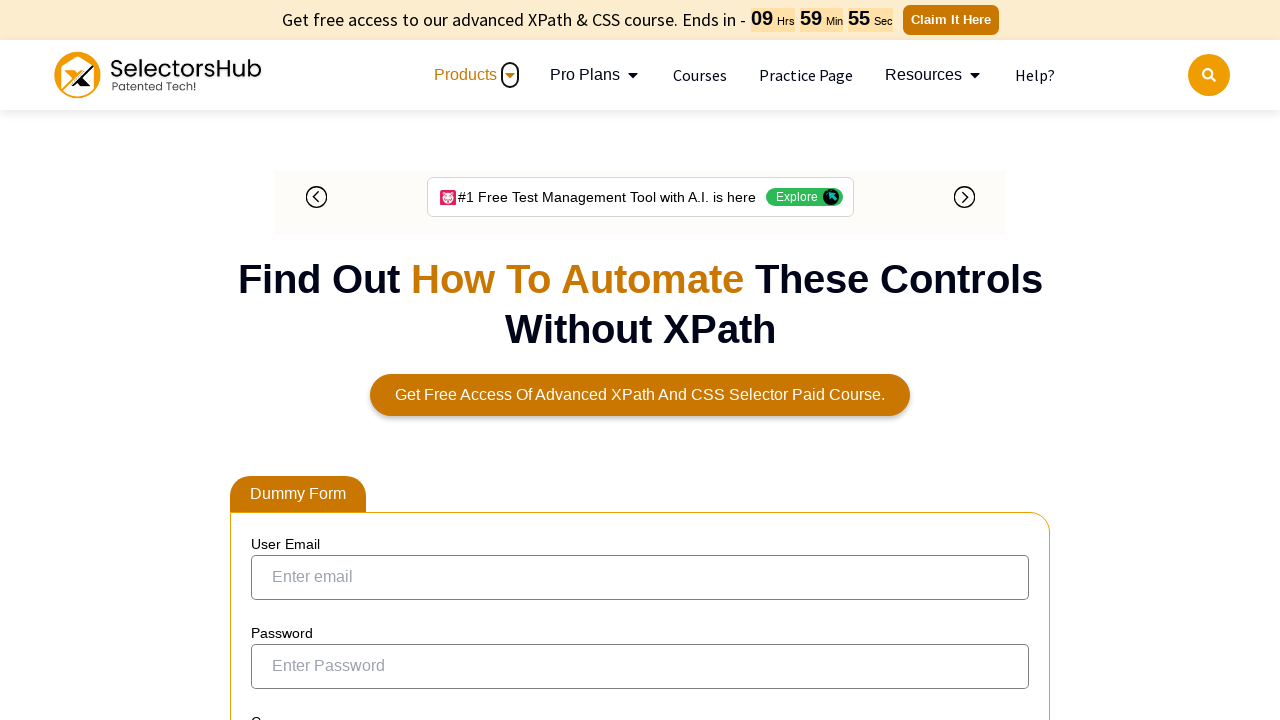

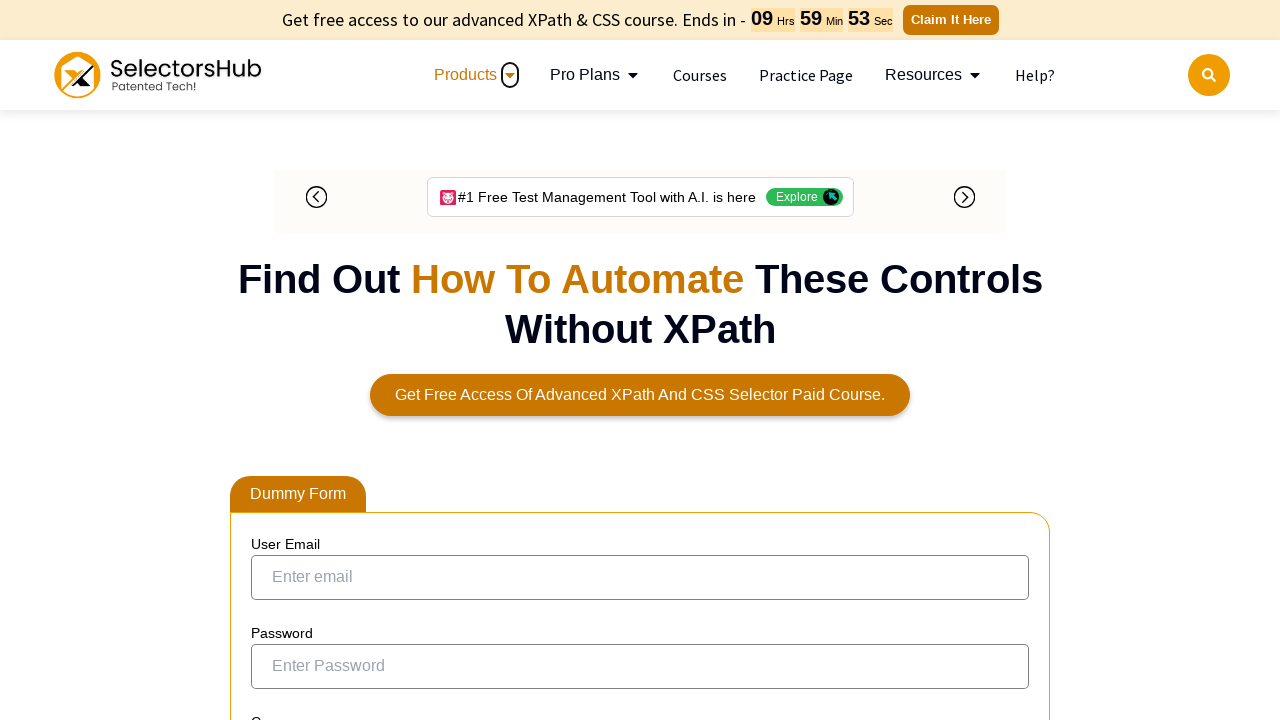